Subscribes to The Skimm newsletter by filling in an email address and submitting the form

Starting URL: http://www.theskimm.com/

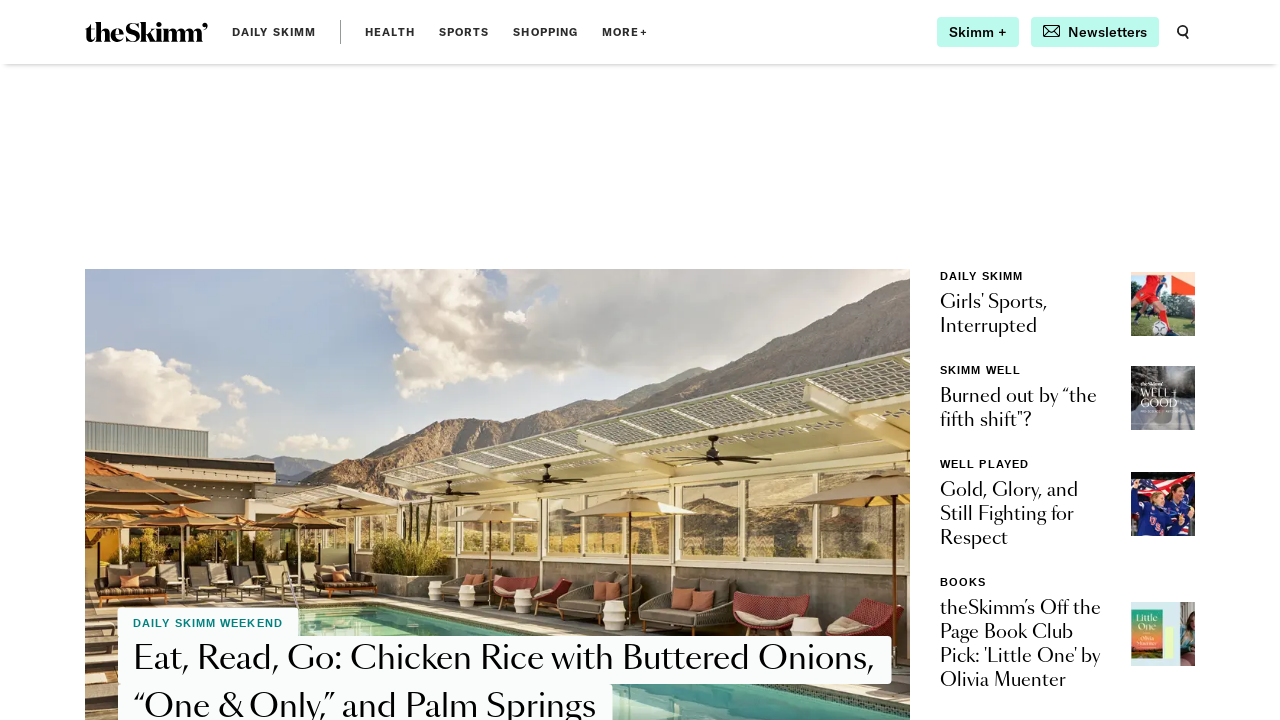

Cleared email input field on input[name='email']
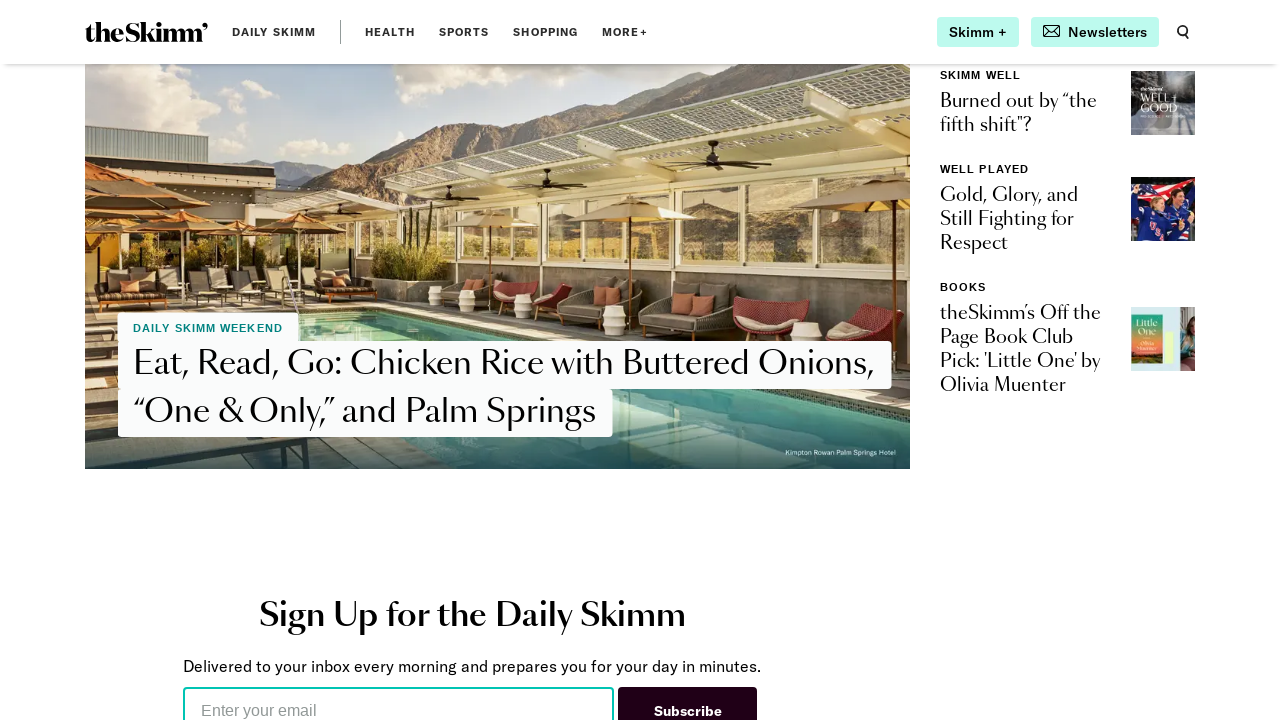

Filled email field with subscriber_test_847@example.com on input[name='email']
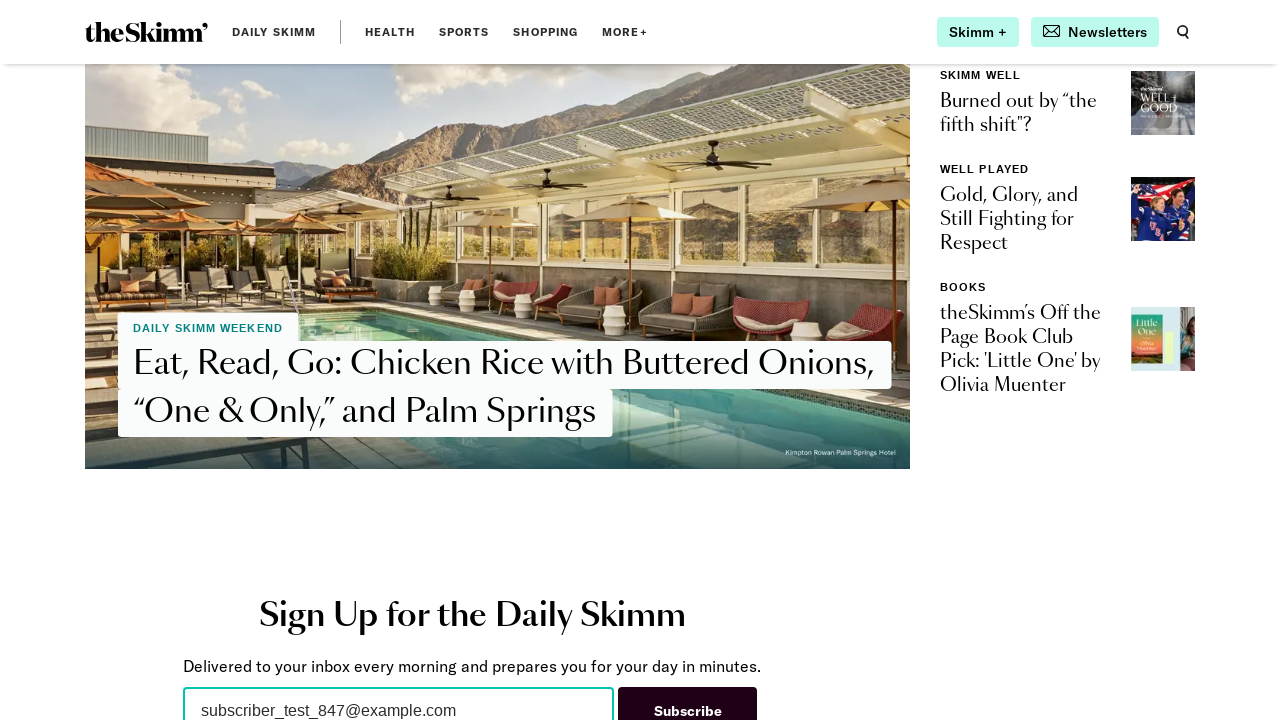

Pressed Enter to submit the newsletter subscription form on input[name='email']
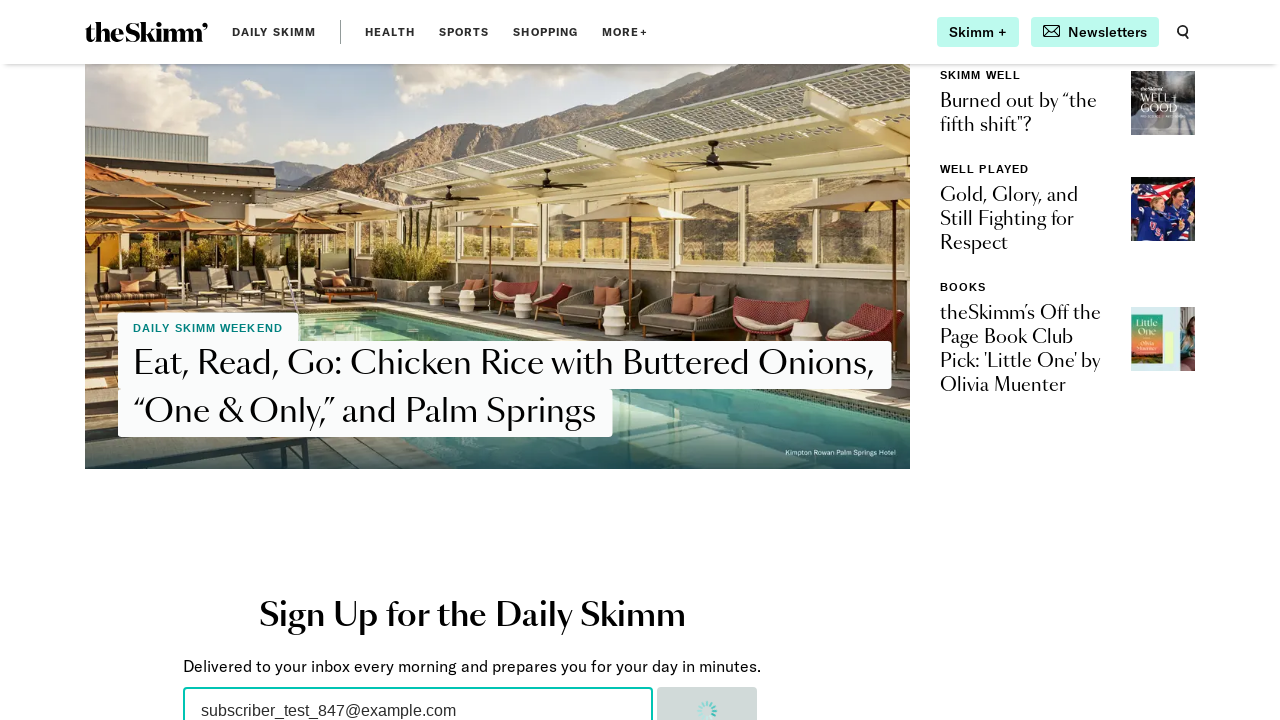

Waited 3 seconds for subscription submission to process
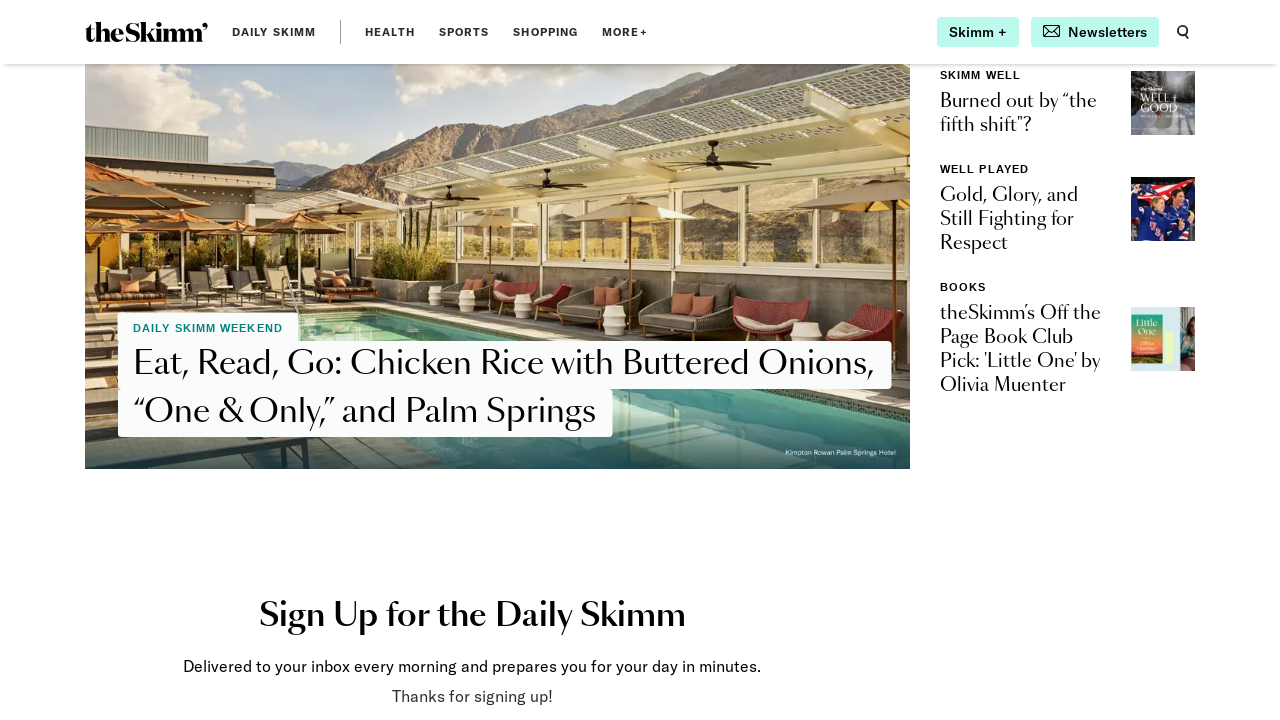

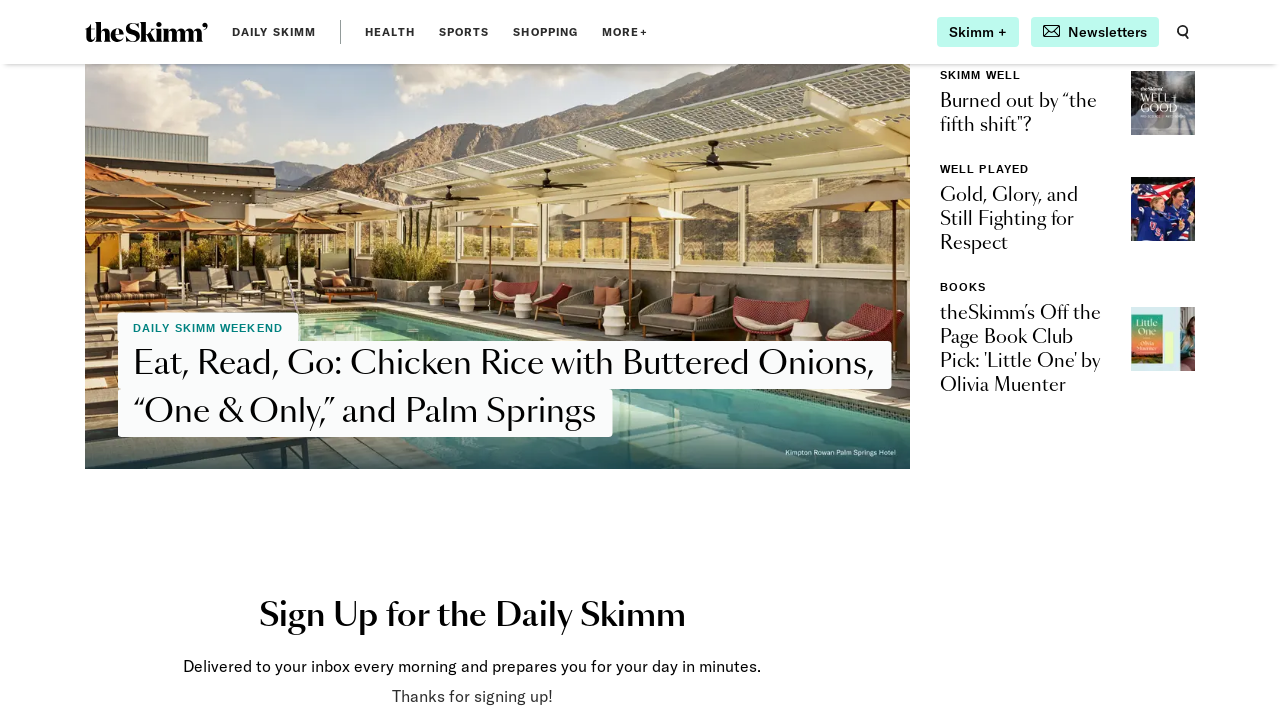